Tests drag-and-drop functionality on the jQuery UI demo page by dragging an element and dropping it onto a target element within an iframe

Starting URL: https://jqueryui.com/droppable/

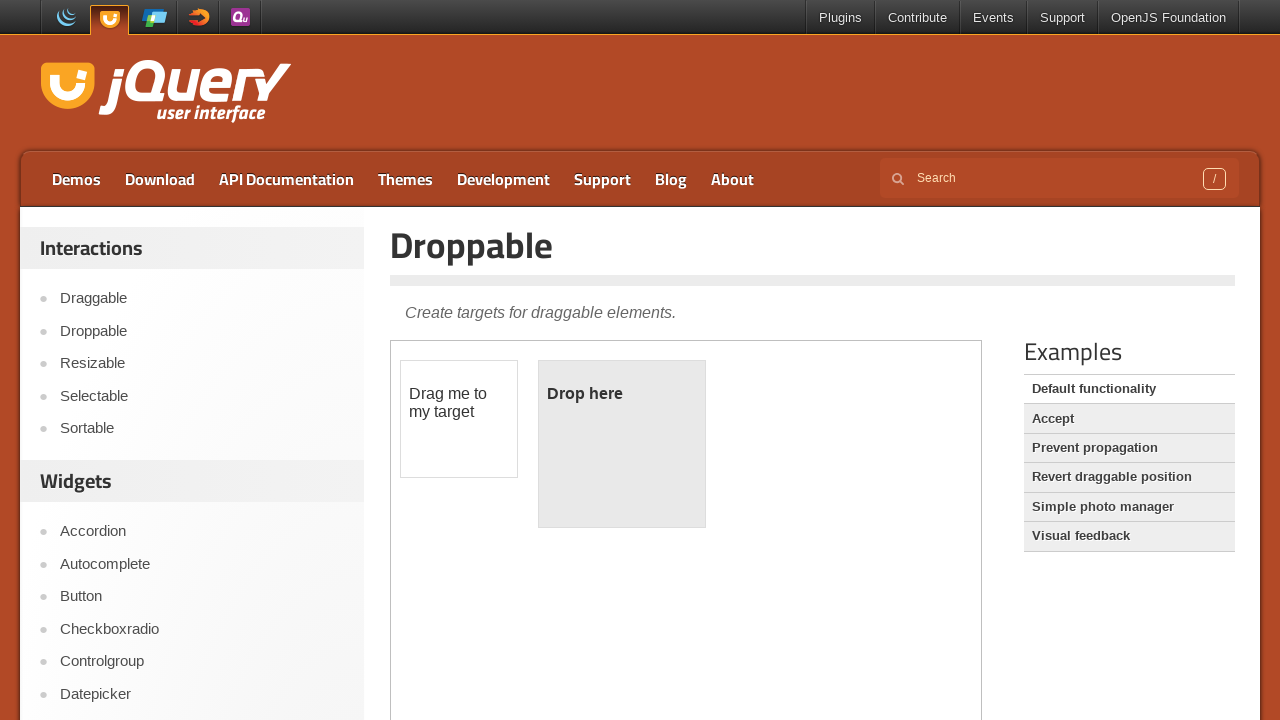

Navigated to jQuery UI droppable demo page
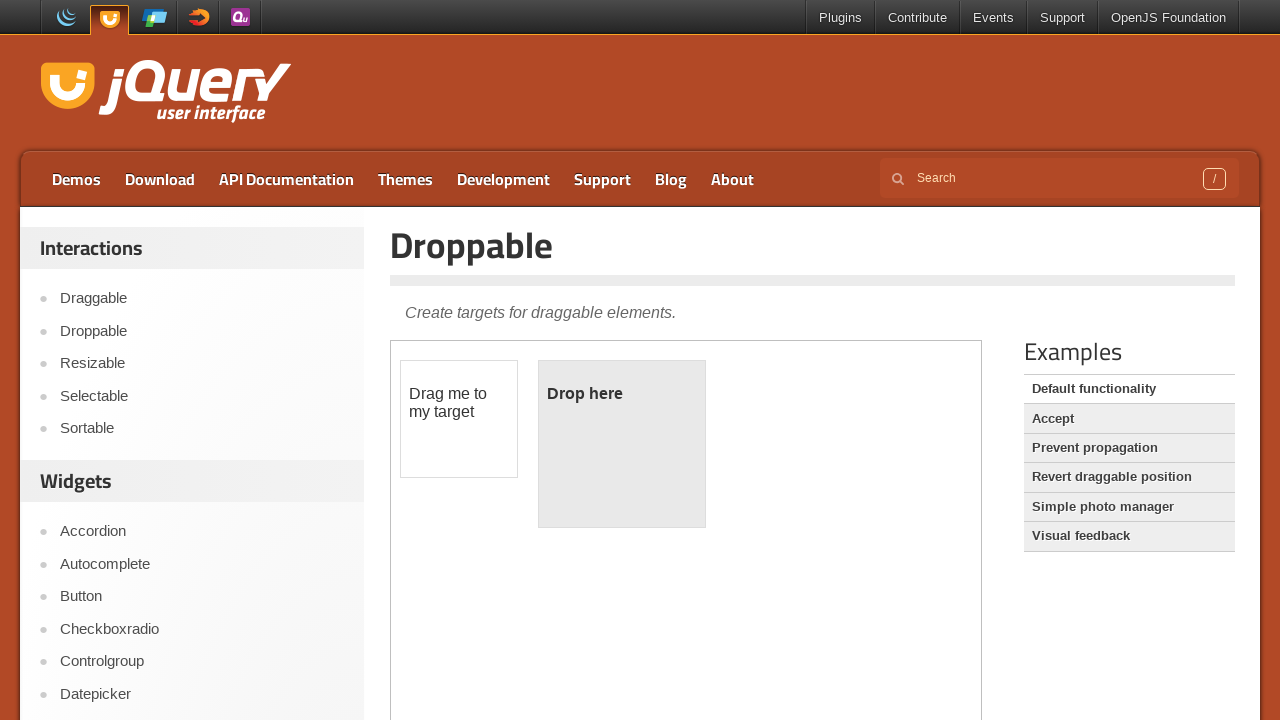

Located and switched to demo iframe
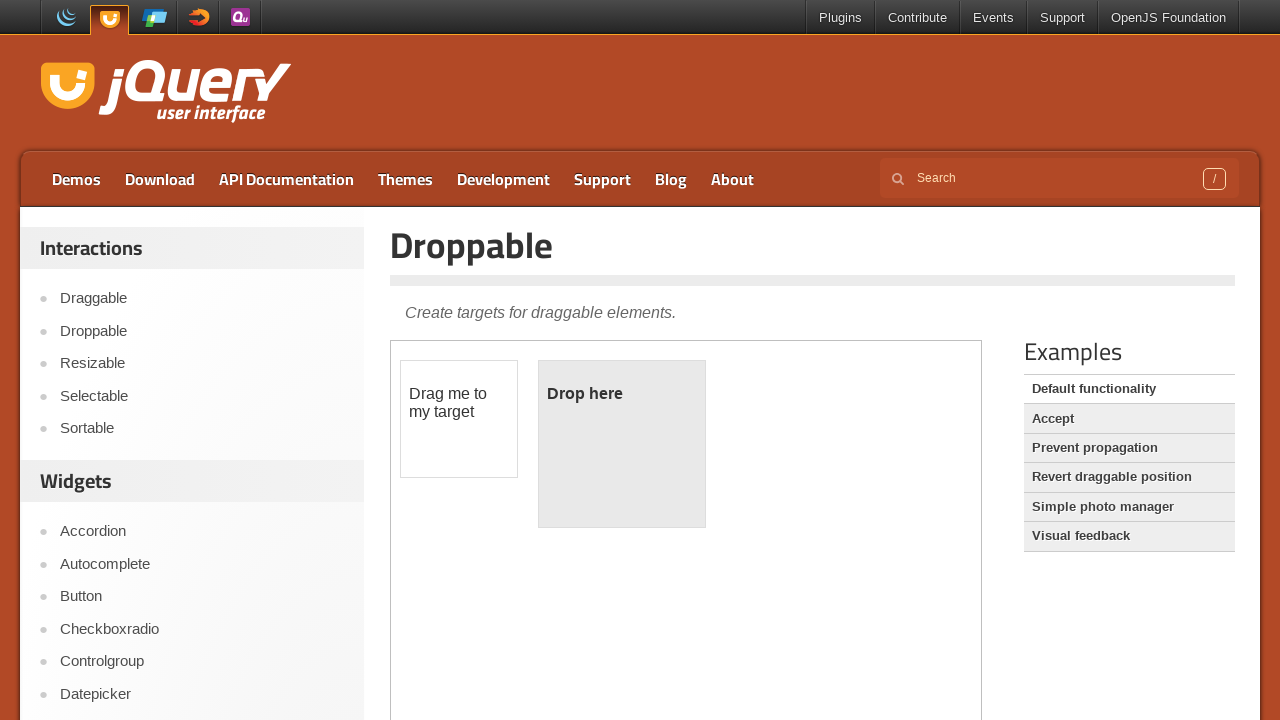

Located draggable source element within iframe
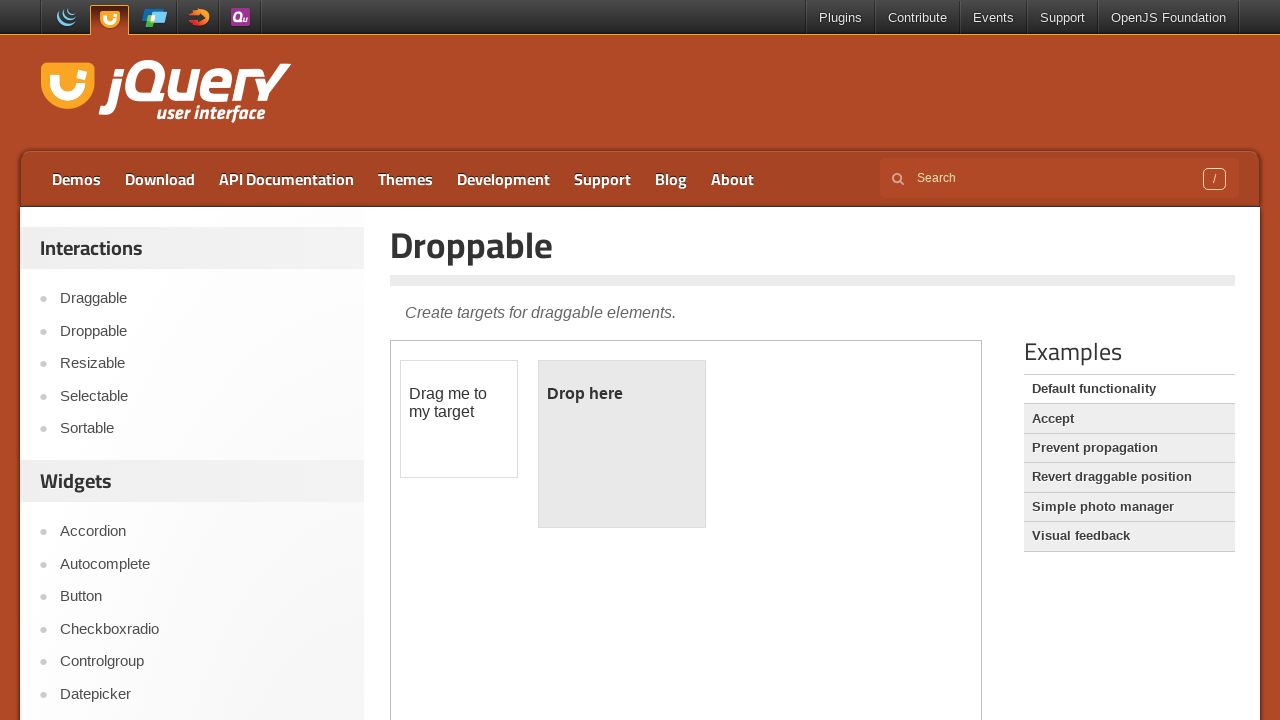

Located droppable target element within iframe
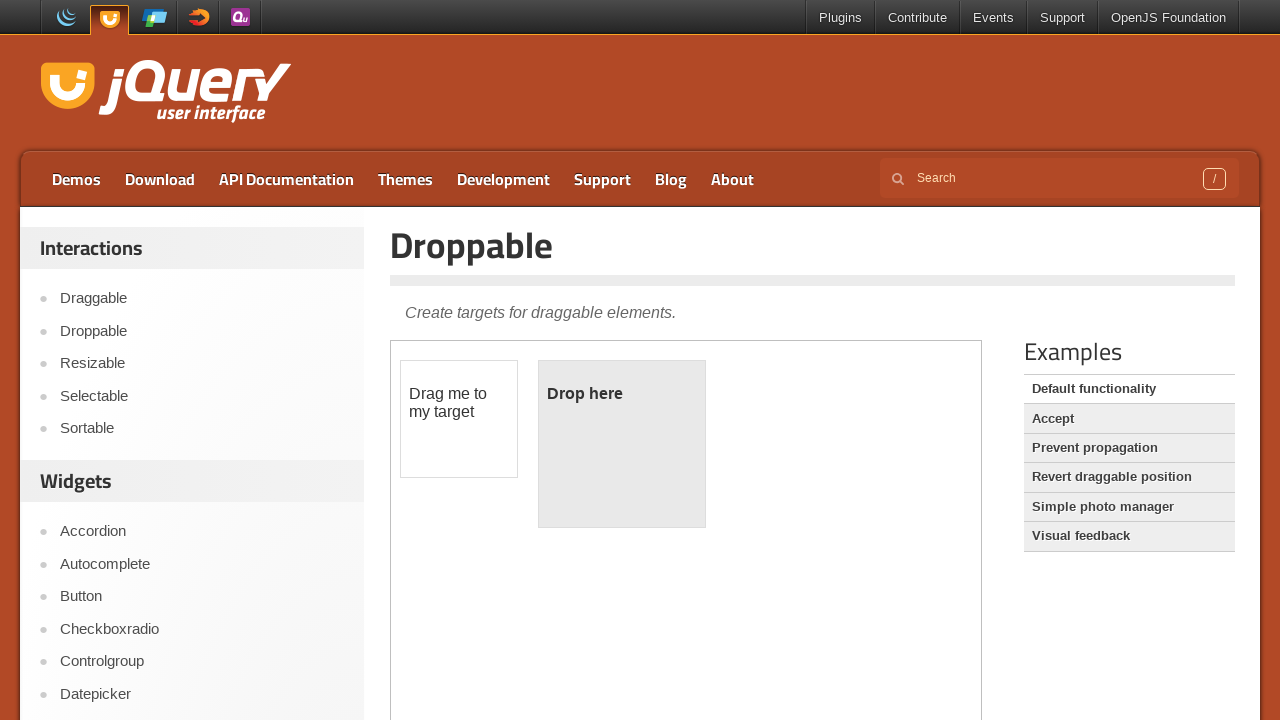

Dragged source element onto target element at (622, 444)
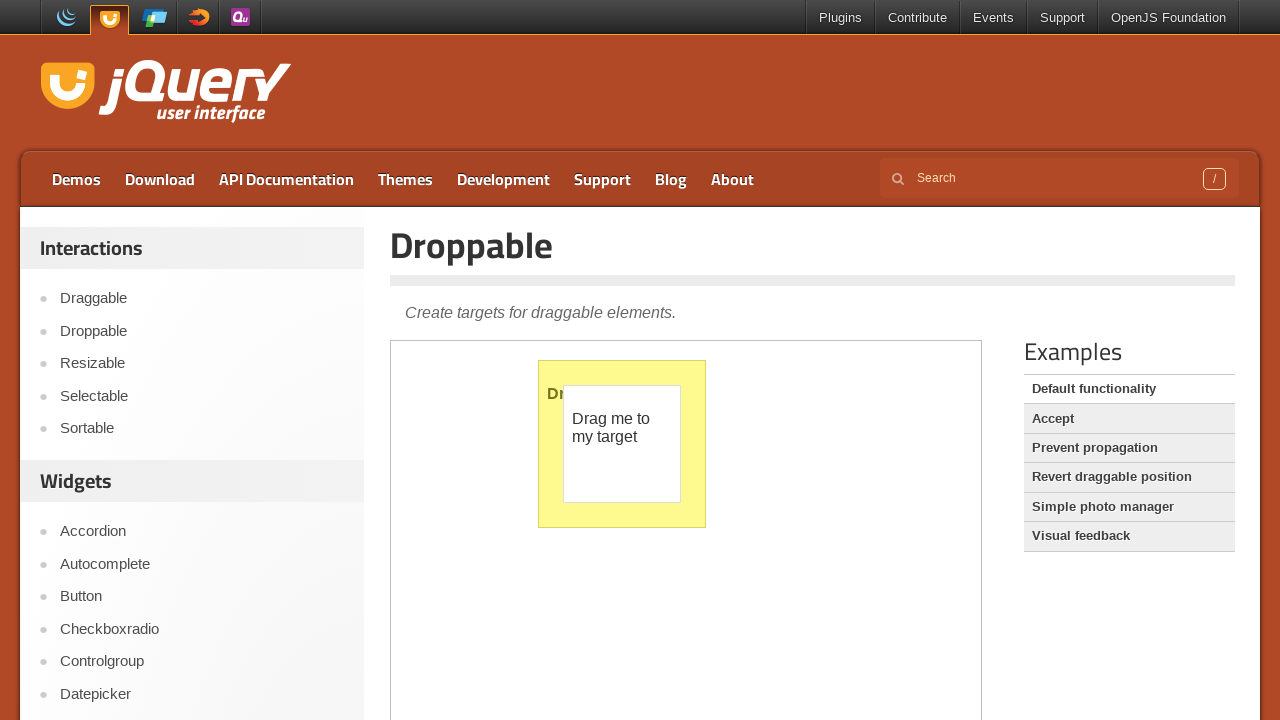

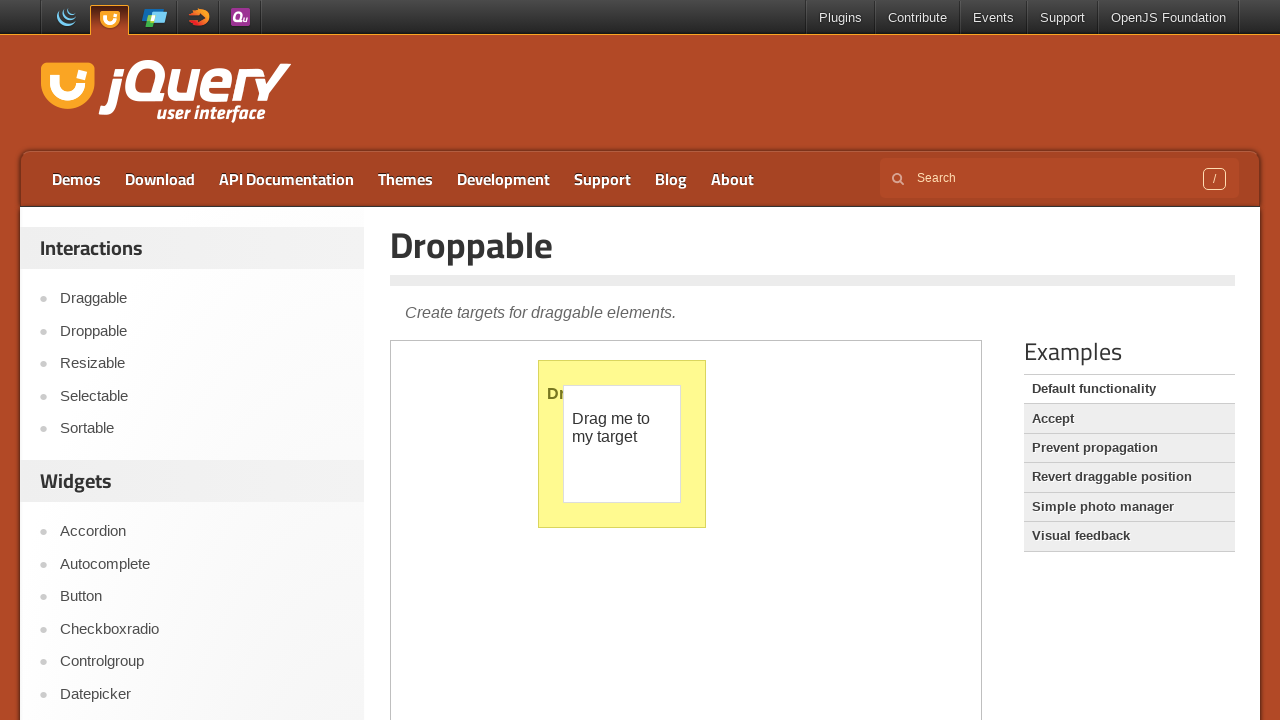